Tests invalid login functionality by entering incorrect credentials and verifying that an error message is displayed

Starting URL: https://www.saucedemo.com/

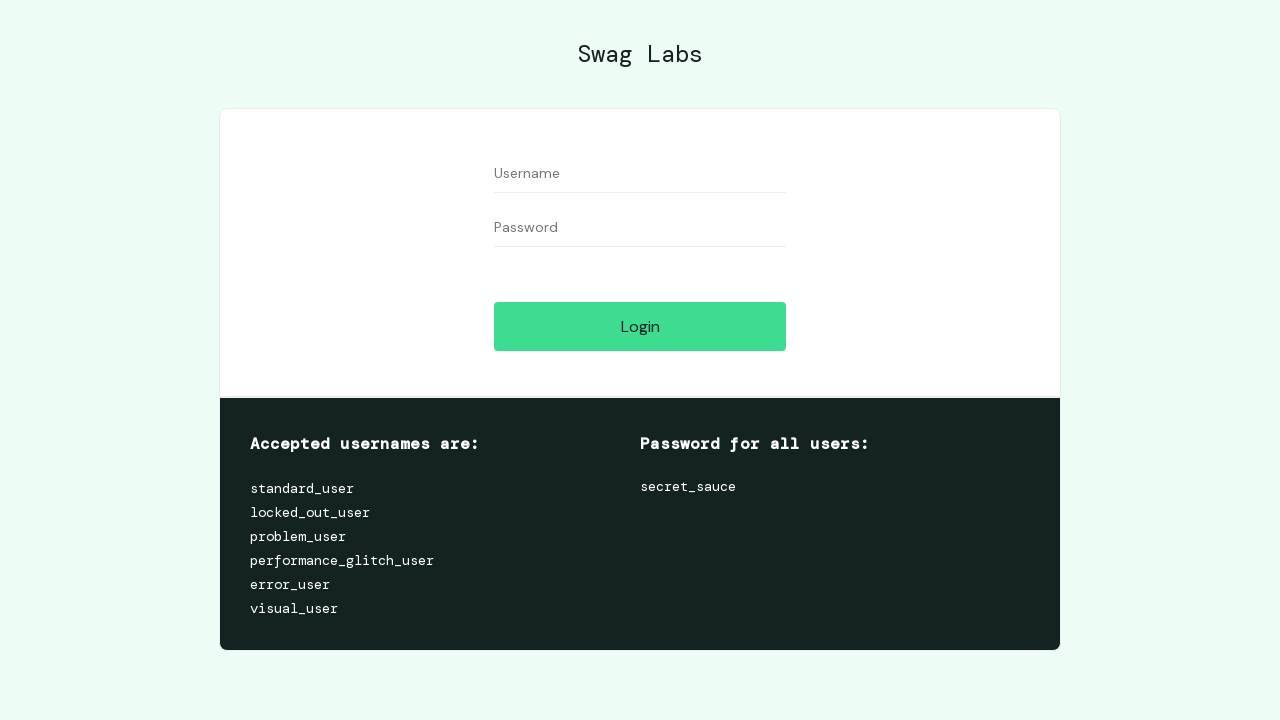

Username field became visible
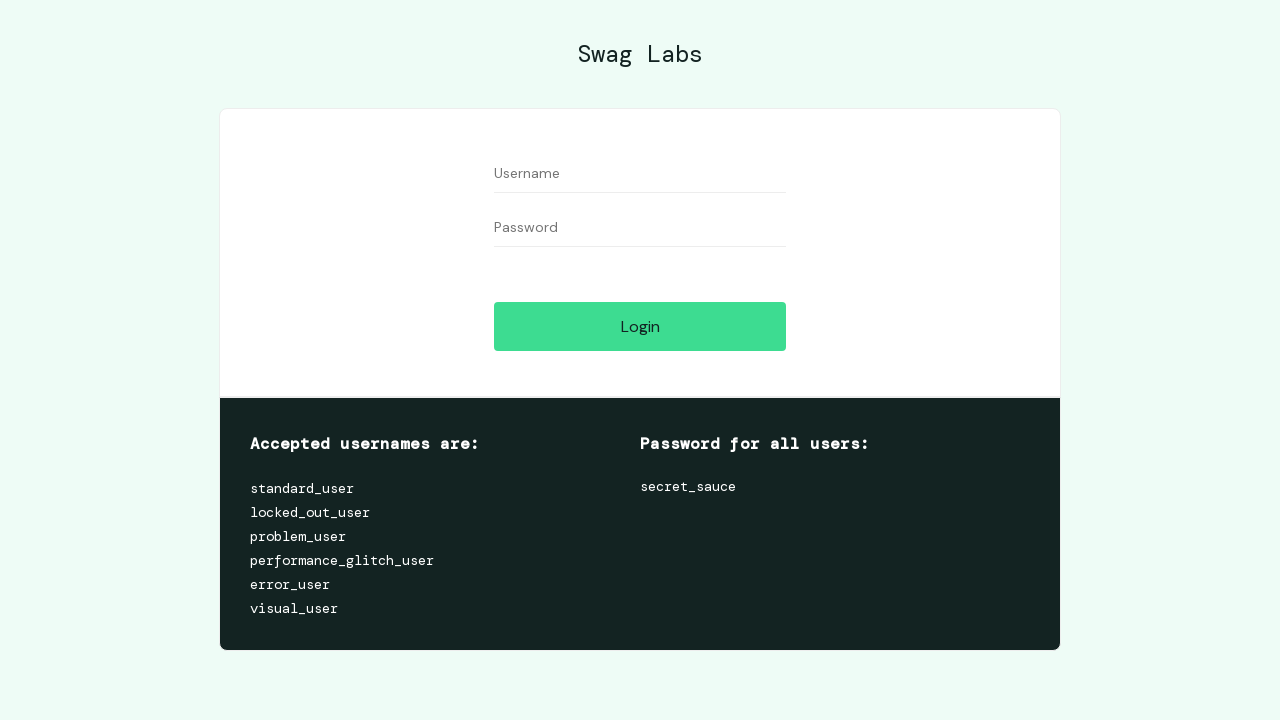

Filled username field with invalid credentials 'invalid_user' on #user-name
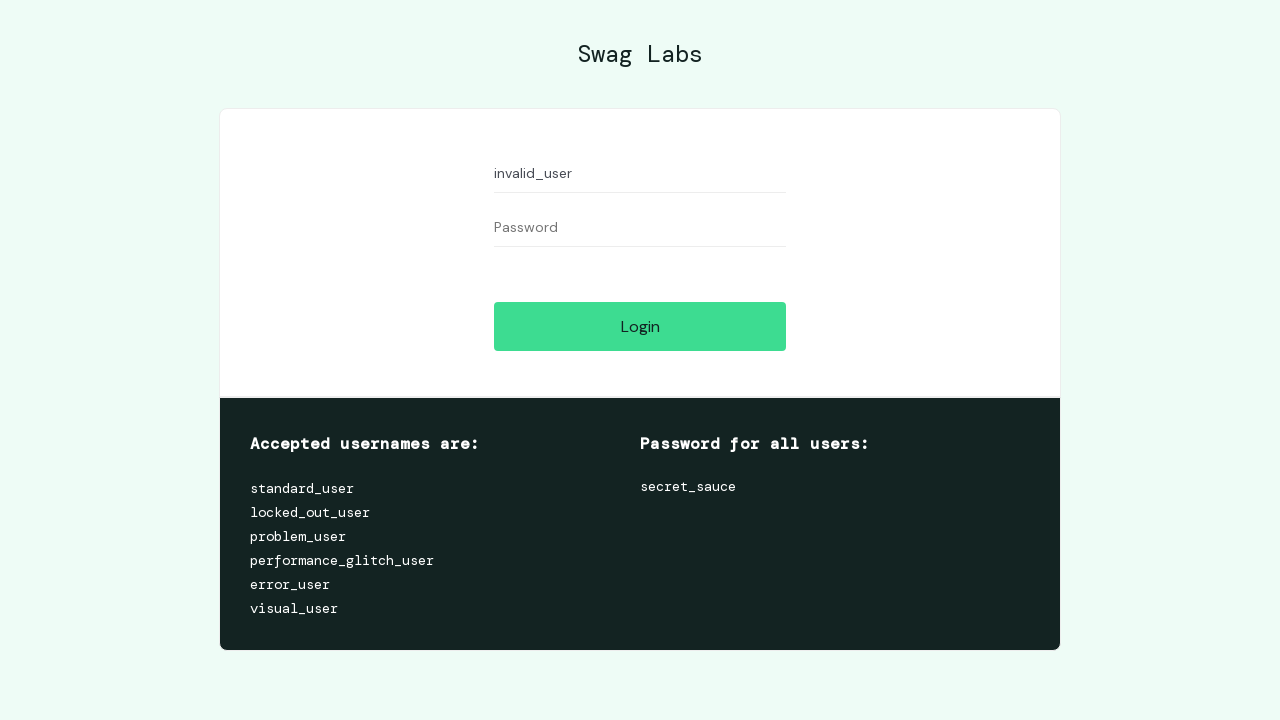

Filled password field with incorrect password 'wrong_password' on #password
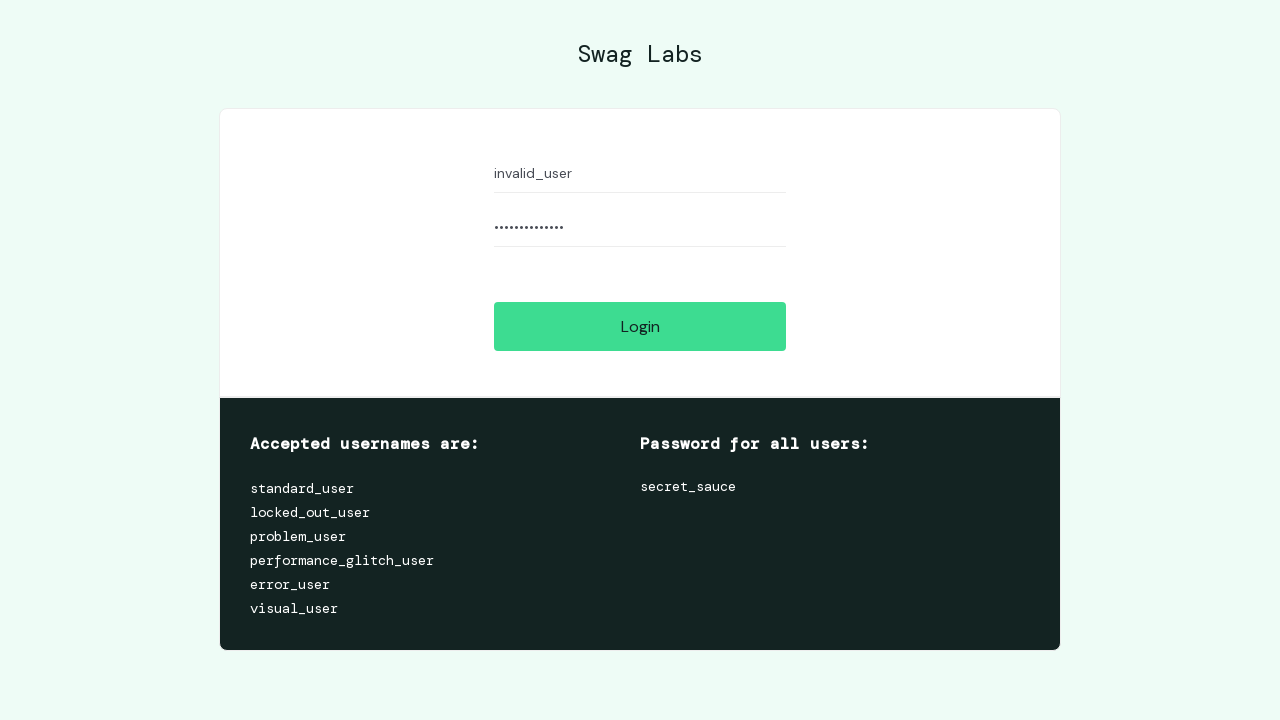

Clicked login button at (640, 326) on #login-button
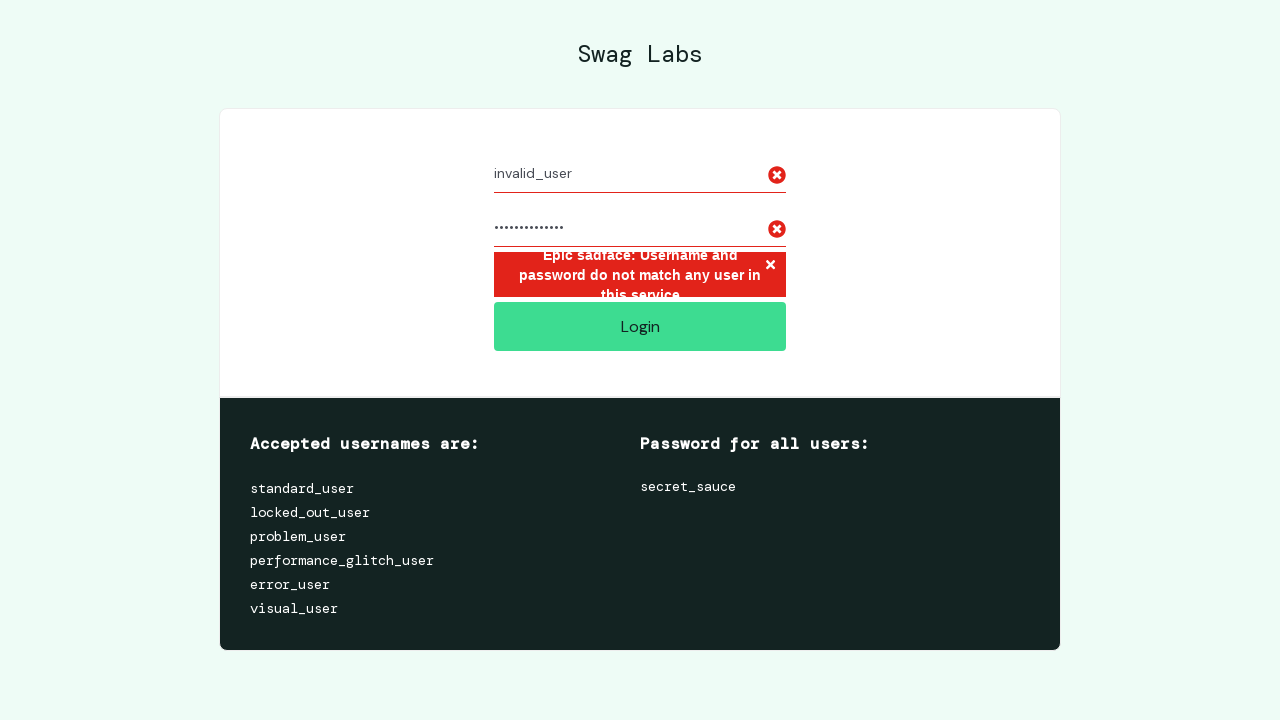

Error message appeared after invalid login attempt
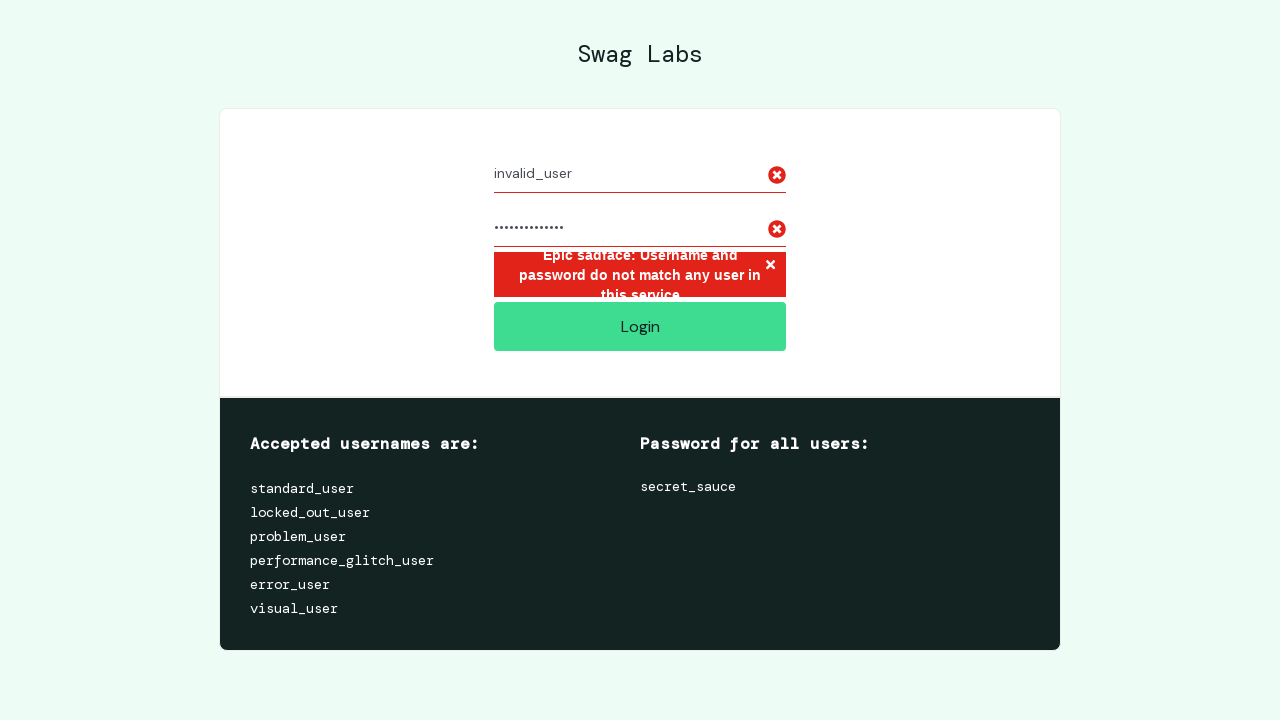

Verified that error message is visible
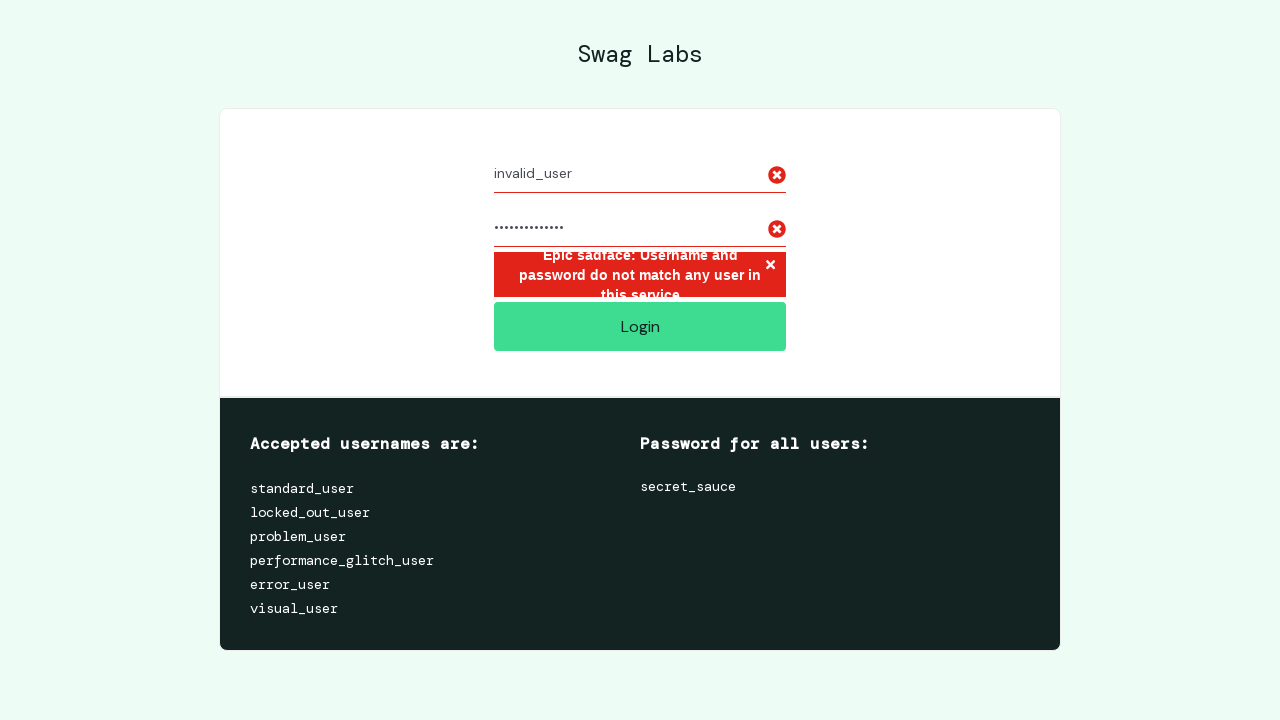

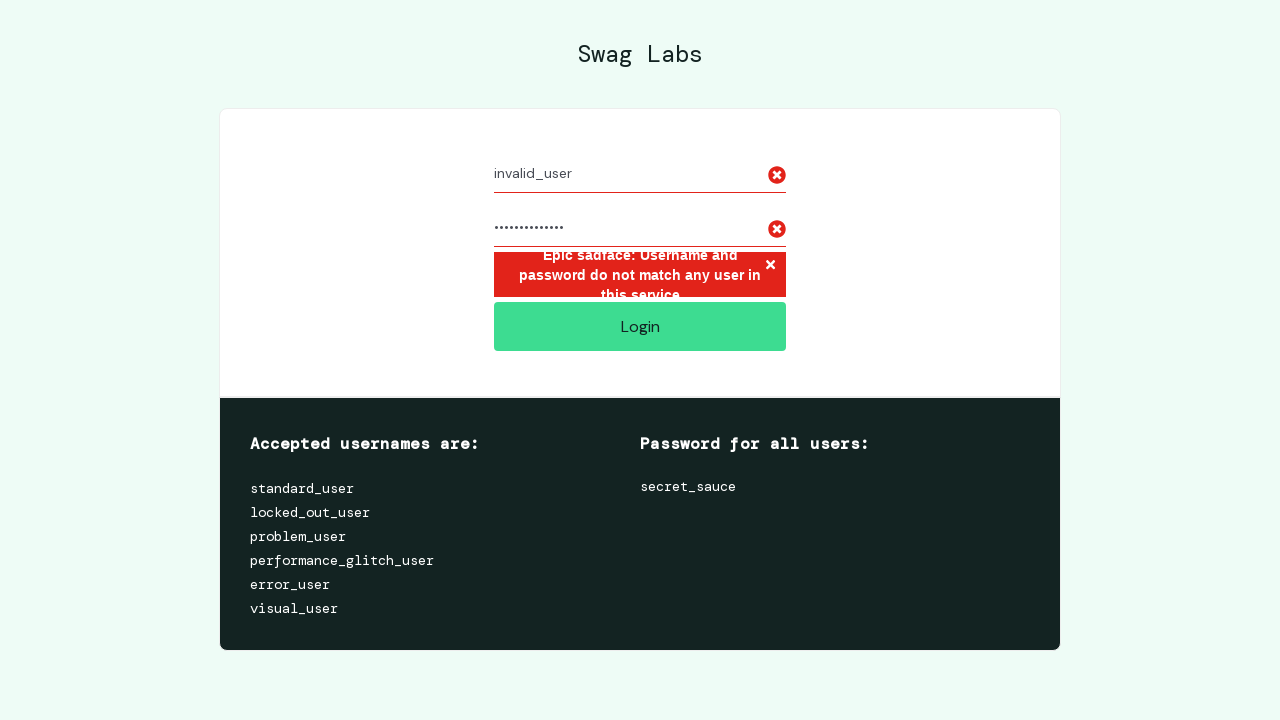